Tests e-commerce search functionality by searching for products containing "ca" and adding specific items to cart

Starting URL: https://rahulshettyacademy.com/seleniumPractise/#/

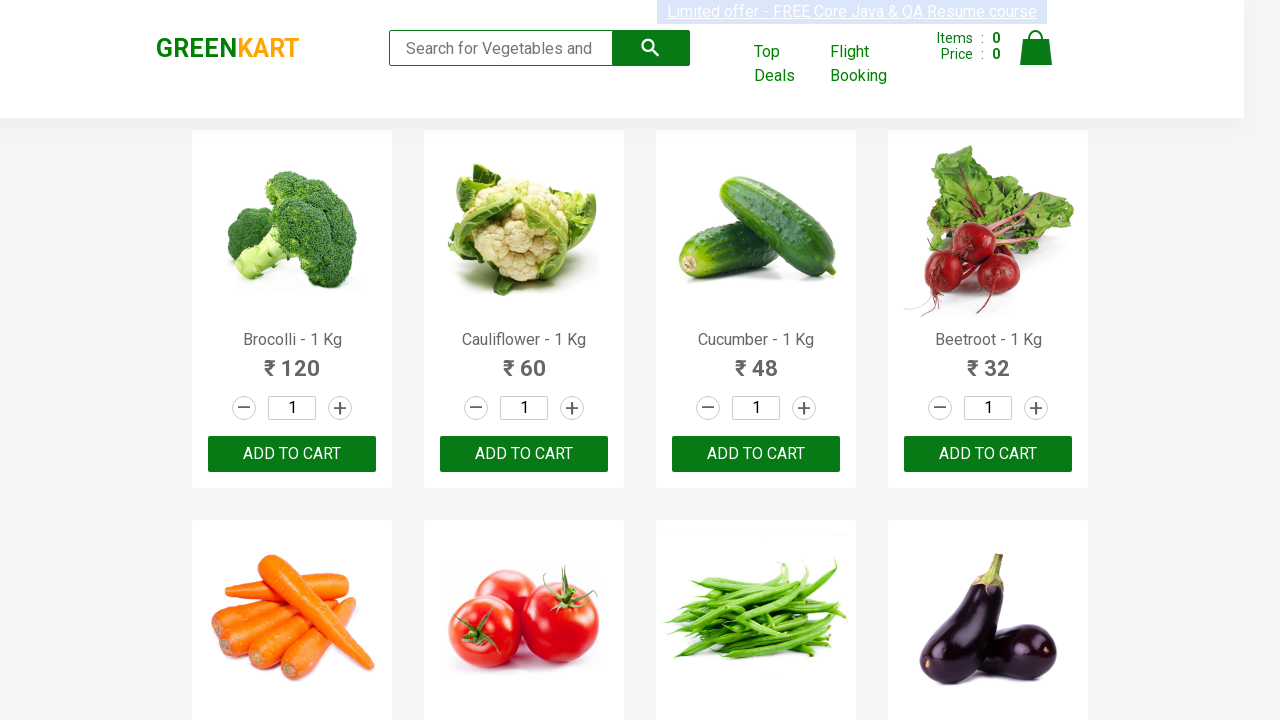

Filled search field with 'ca' to filter products on .search-keyword
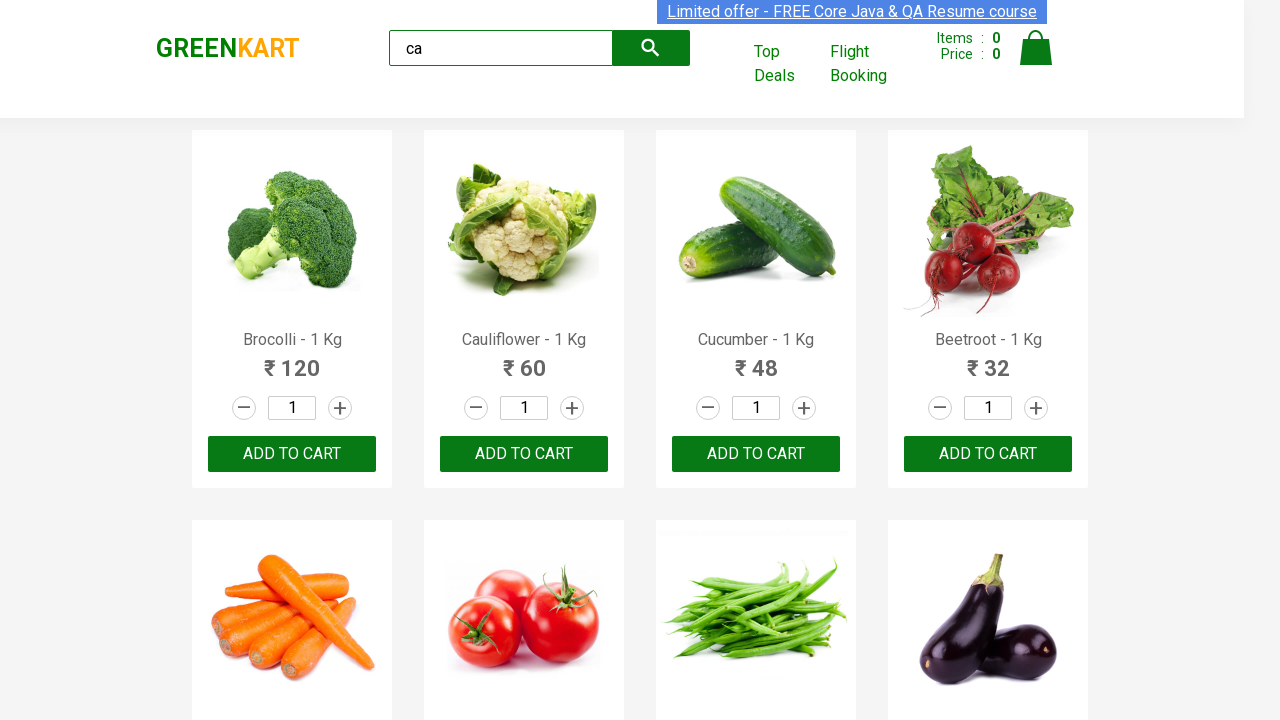

Filtered products with 'ca' appeared on page
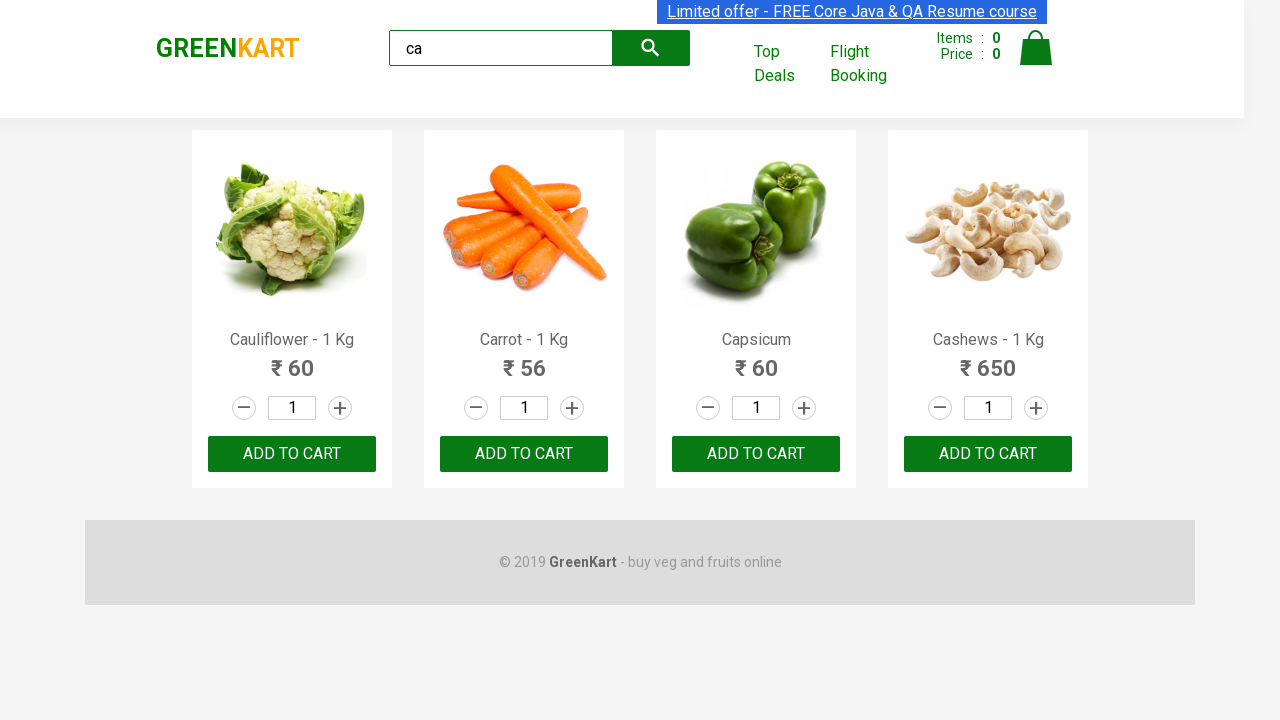

Added third product to cart at (756, 454) on .products .product >> nth=2 >> button:has-text("ADD TO CART")
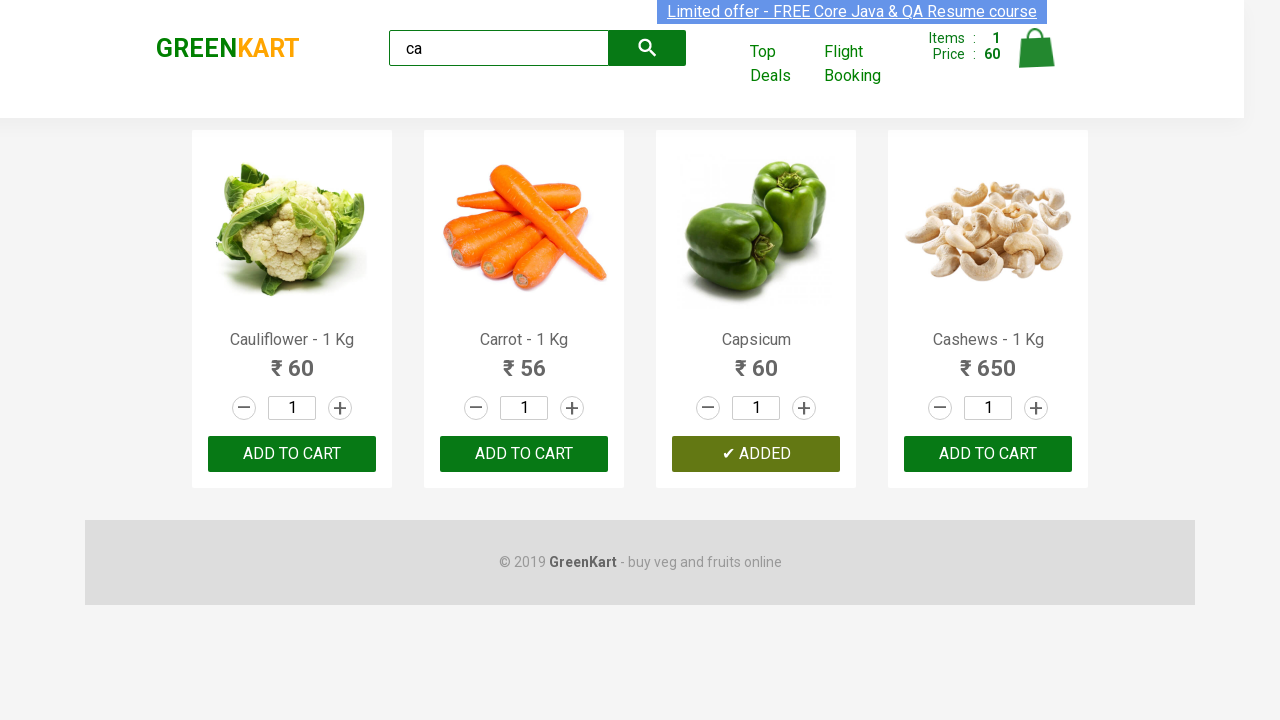

Found and added Carrot product to cart at (524, 454) on .products .product >> nth=1 >> button:has-text("ADD TO CART")
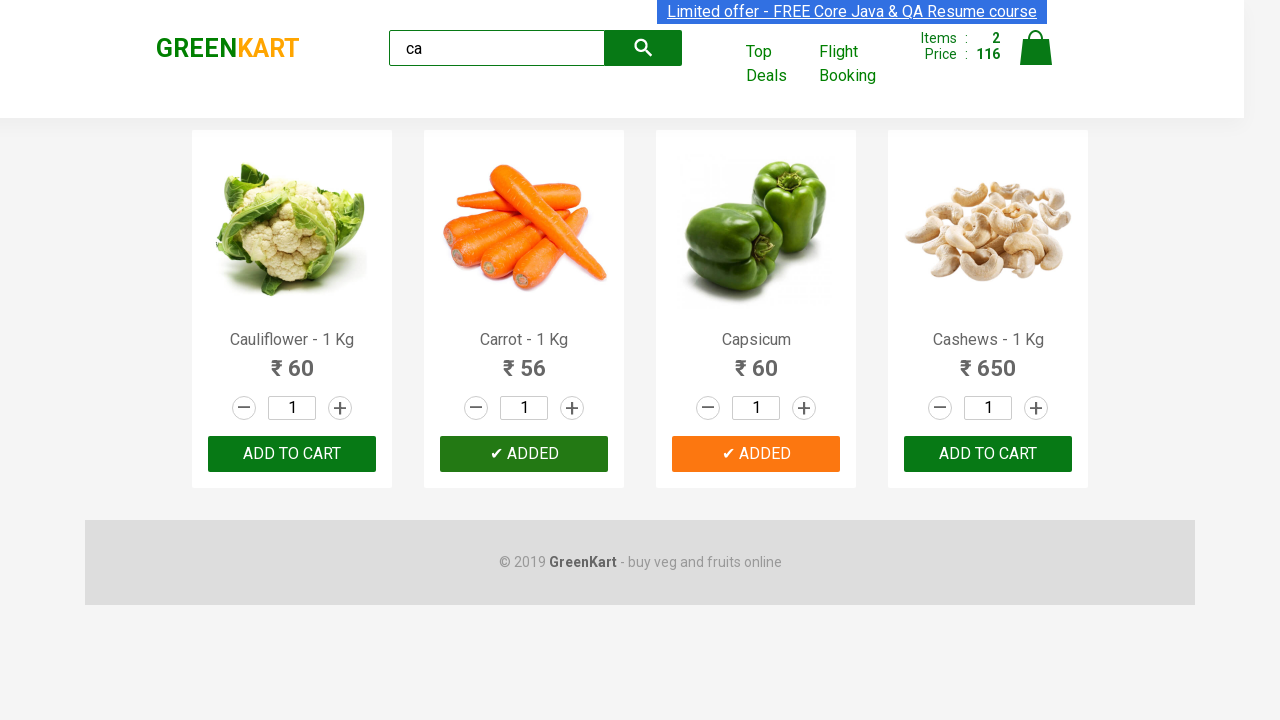

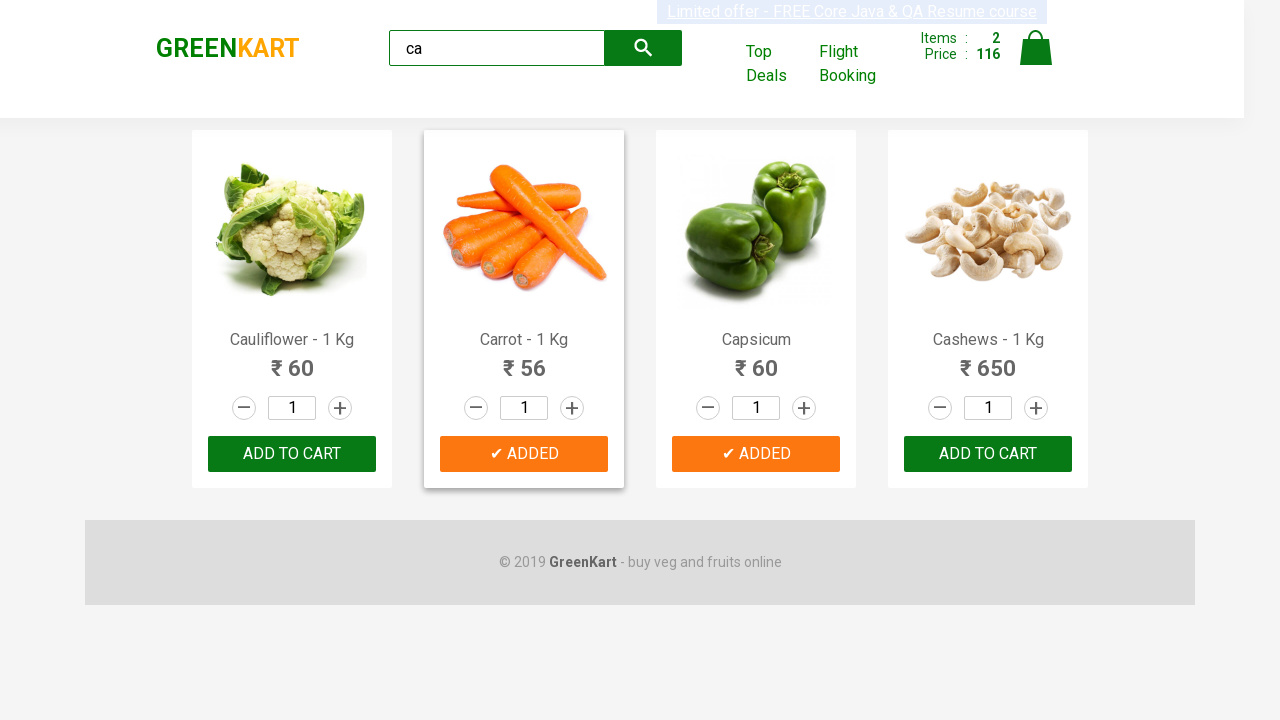